Tests adding vegetables to cart on an e-commerce site by searching for specific items and clicking their add to cart buttons

Starting URL: https://rahulshettyacademy.com/seleniumPractise/#/

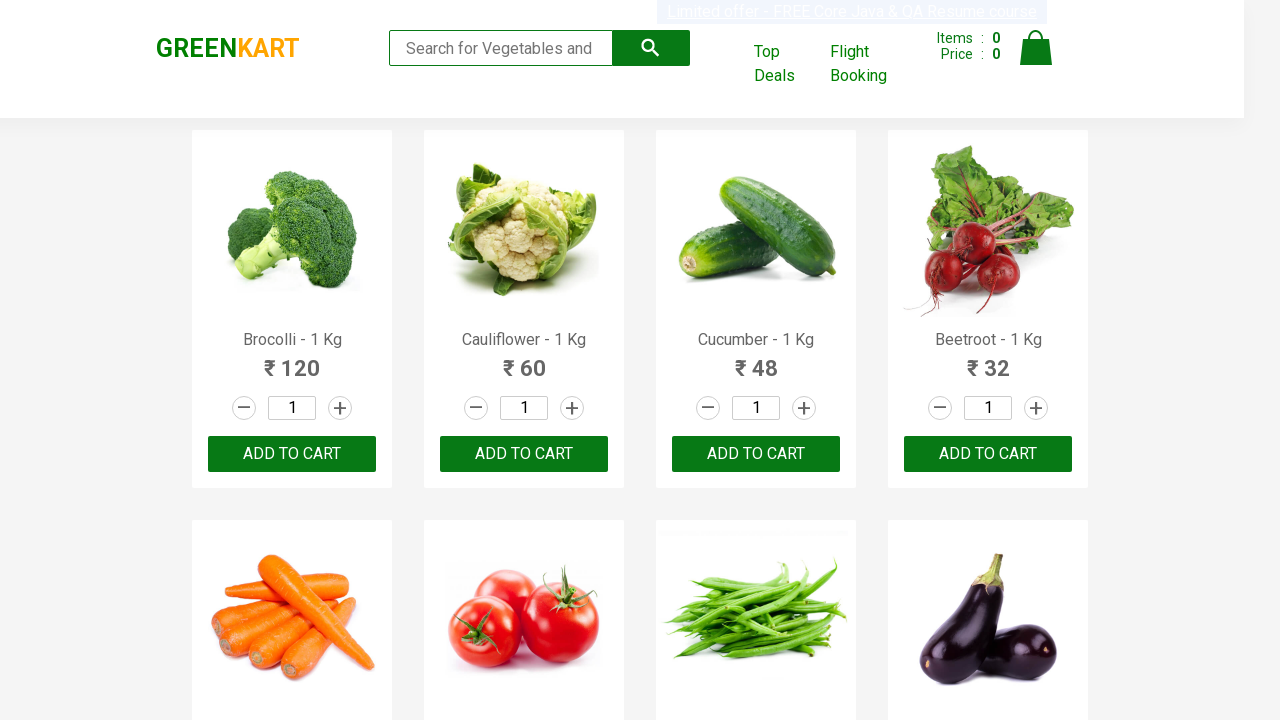

Waited for products to load on the page
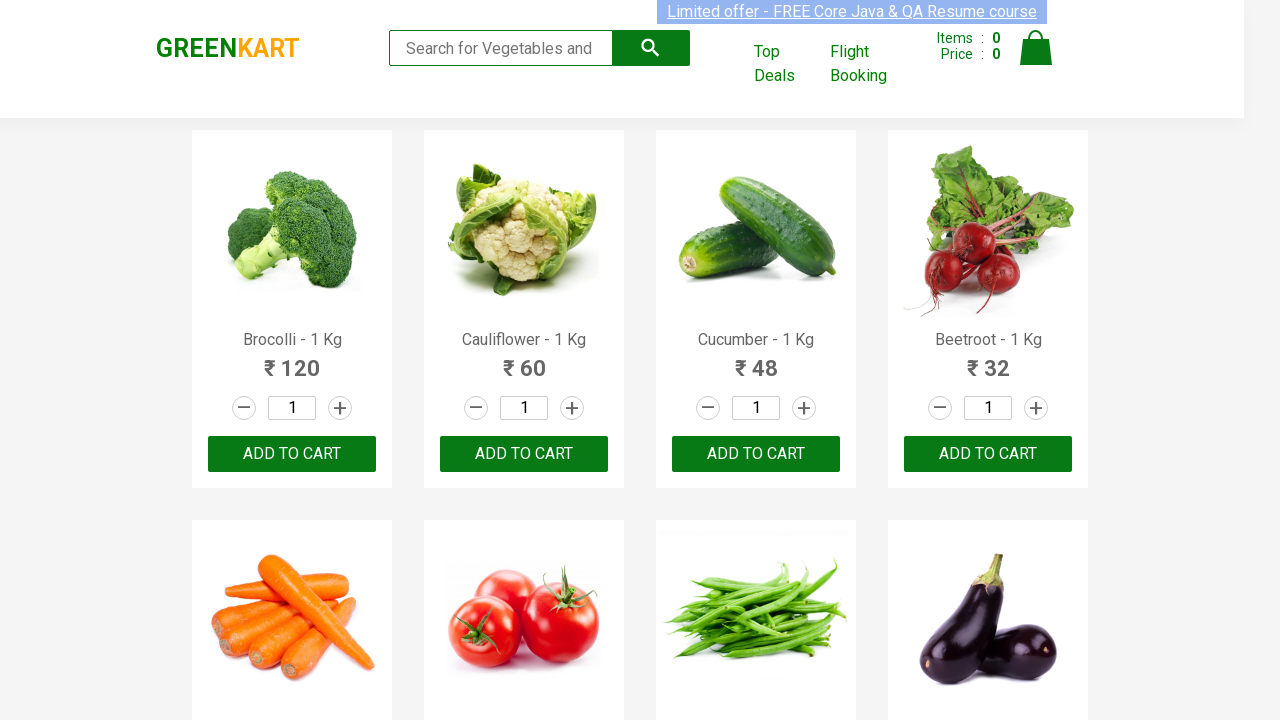

Located Brocolli product element
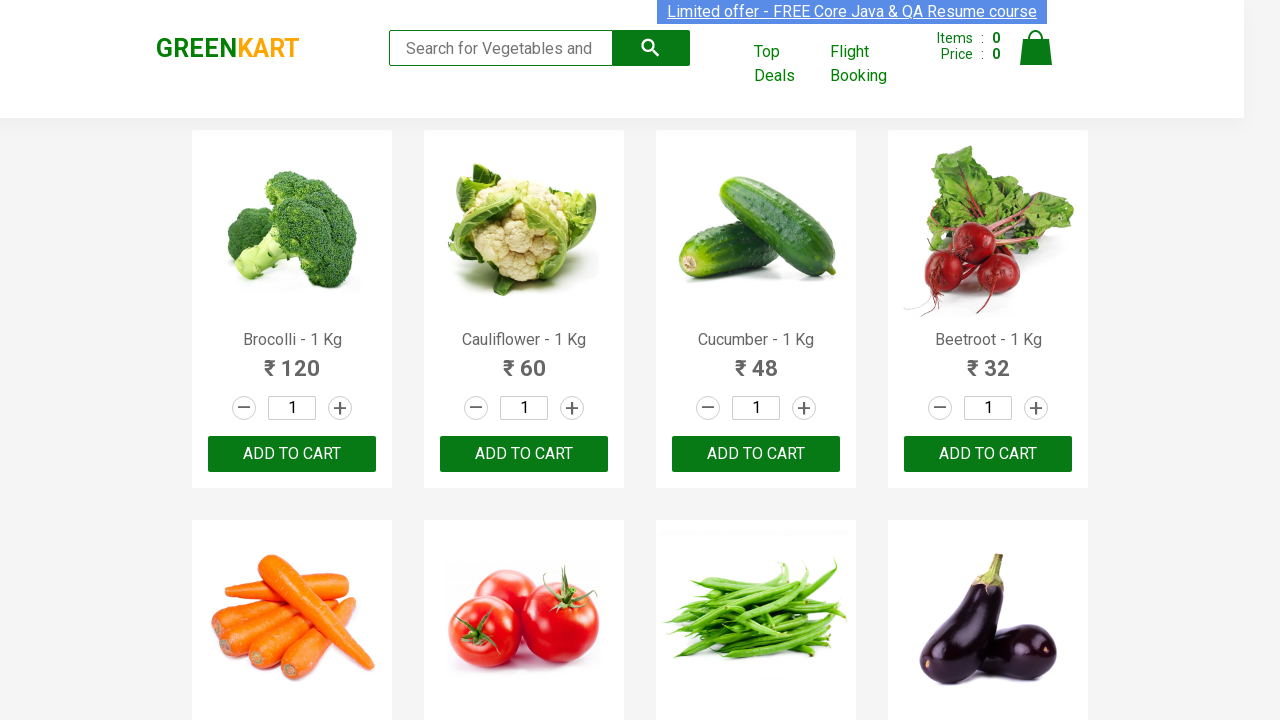

Clicked 'Add to cart' button for Brocolli at (292, 454) on xpath=//div[@class='product']/h4[contains(text(), 'Brocolli')] >> xpath=parent::
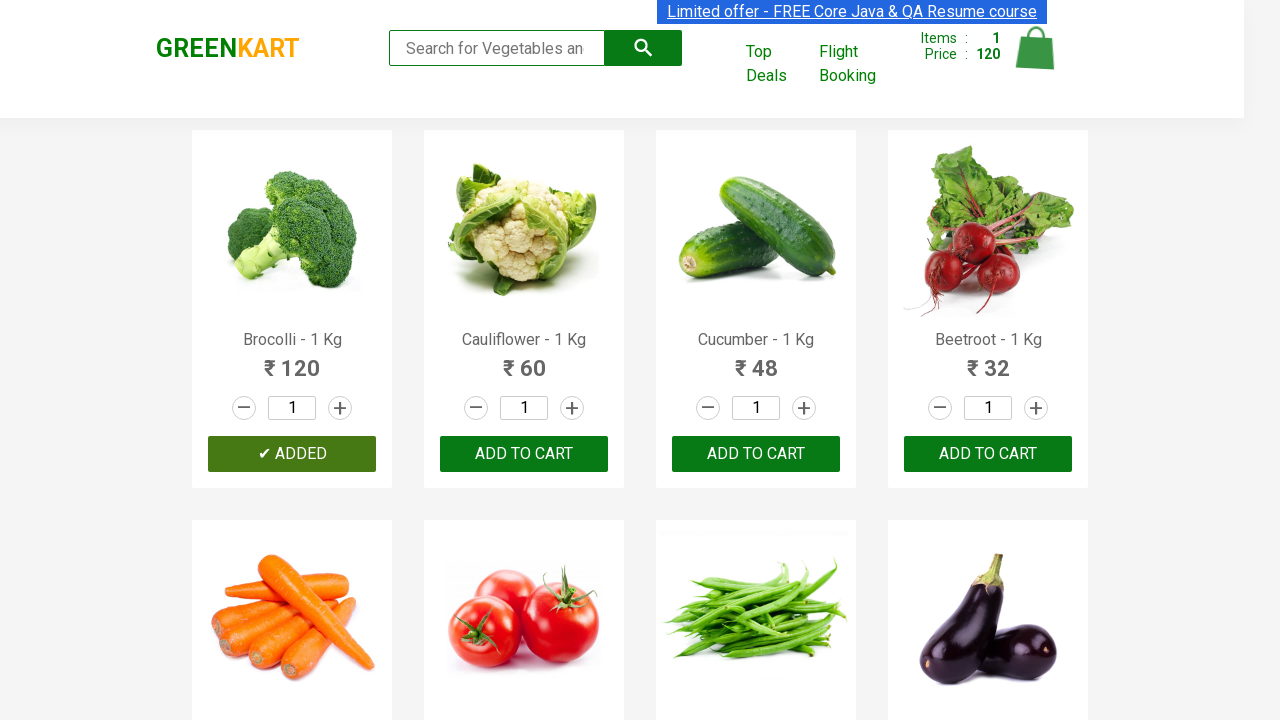

Located Cucumber product element
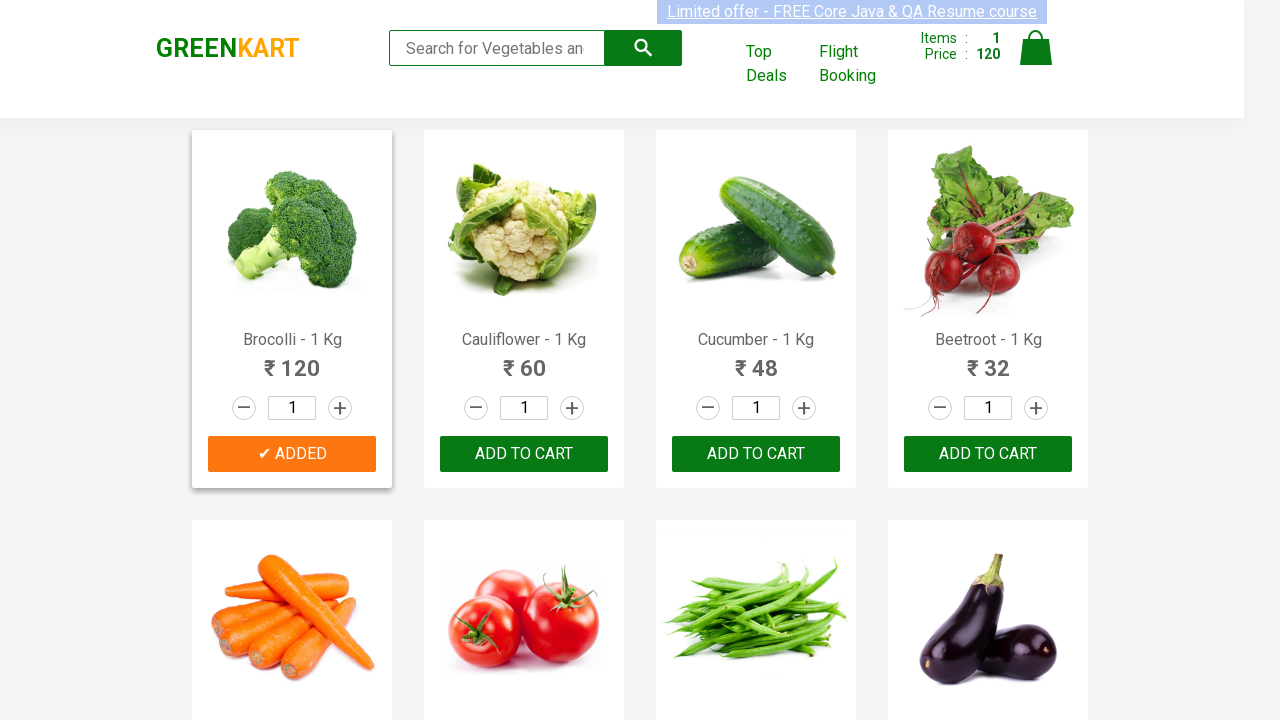

Clicked 'Add to cart' button for Cucumber at (756, 454) on xpath=//div[@class='product']/h4[contains(text(), 'Cucumber')] >> xpath=parent::
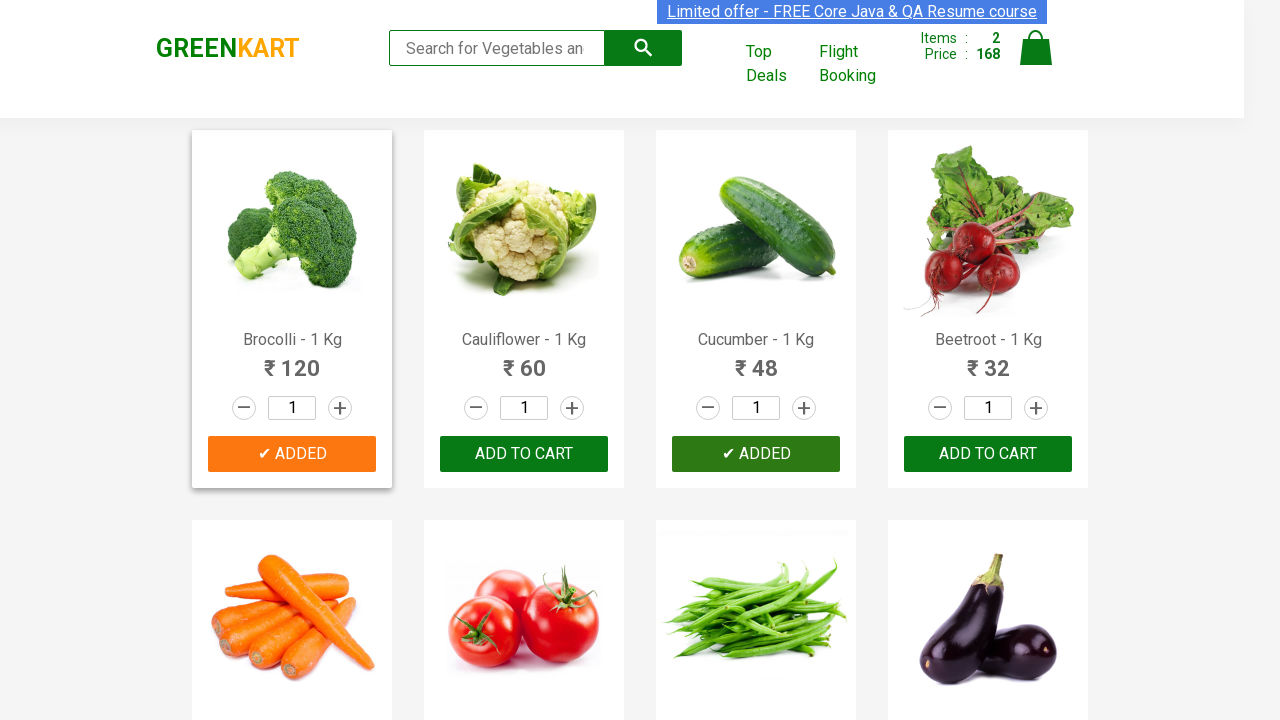

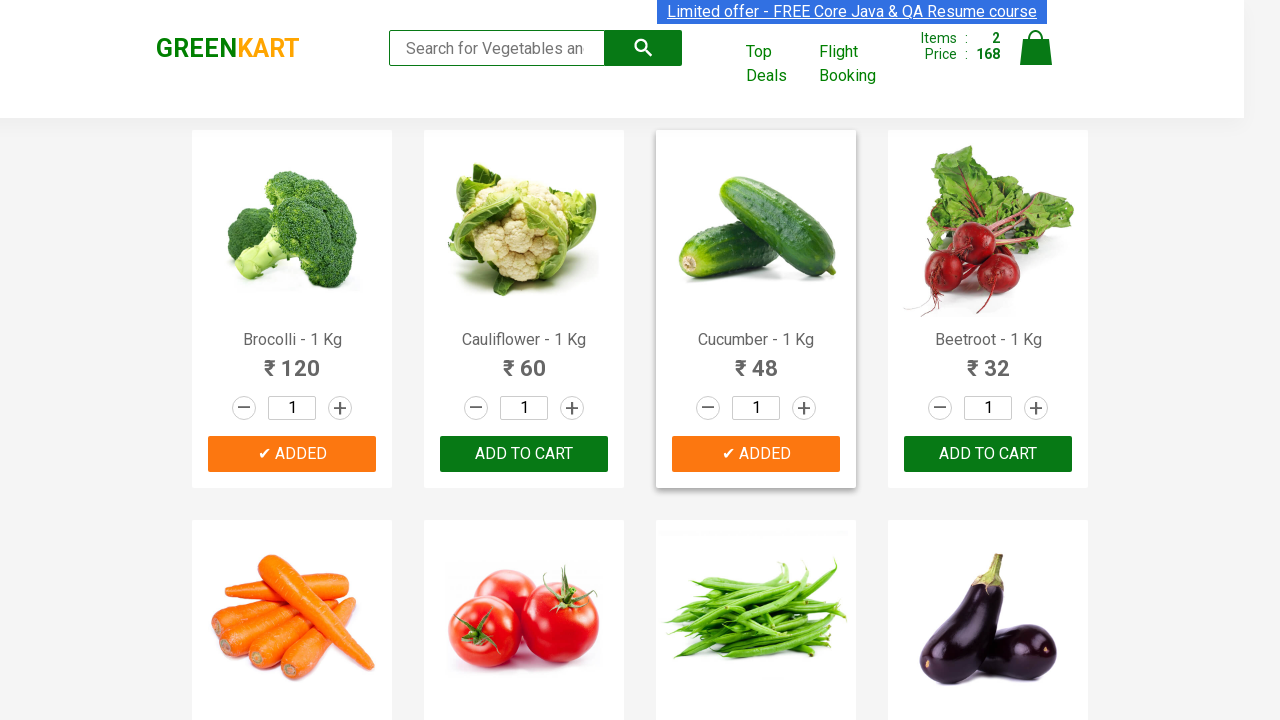